Searches for a video on YouTube by entering a query in the search box and submitting the search

Starting URL: https://youtube.com

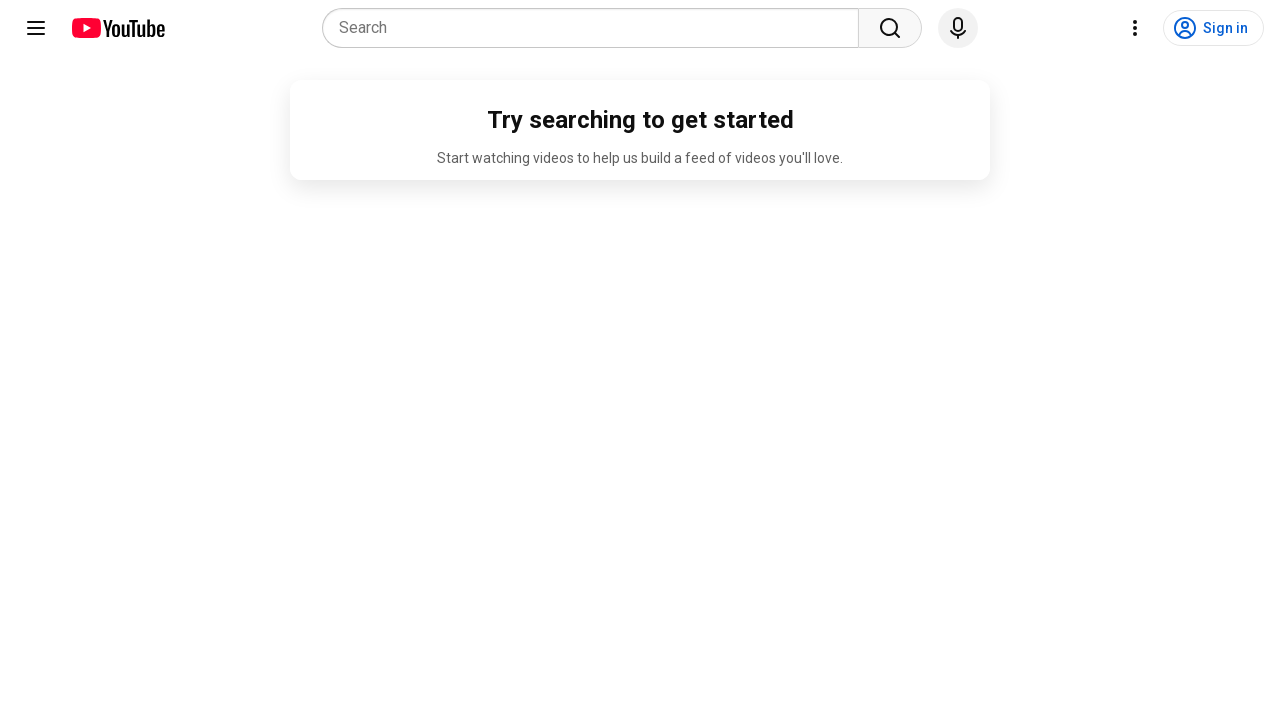

Filled YouTube search box with query 'Đất rừng phương nam' on input[name='search_query']
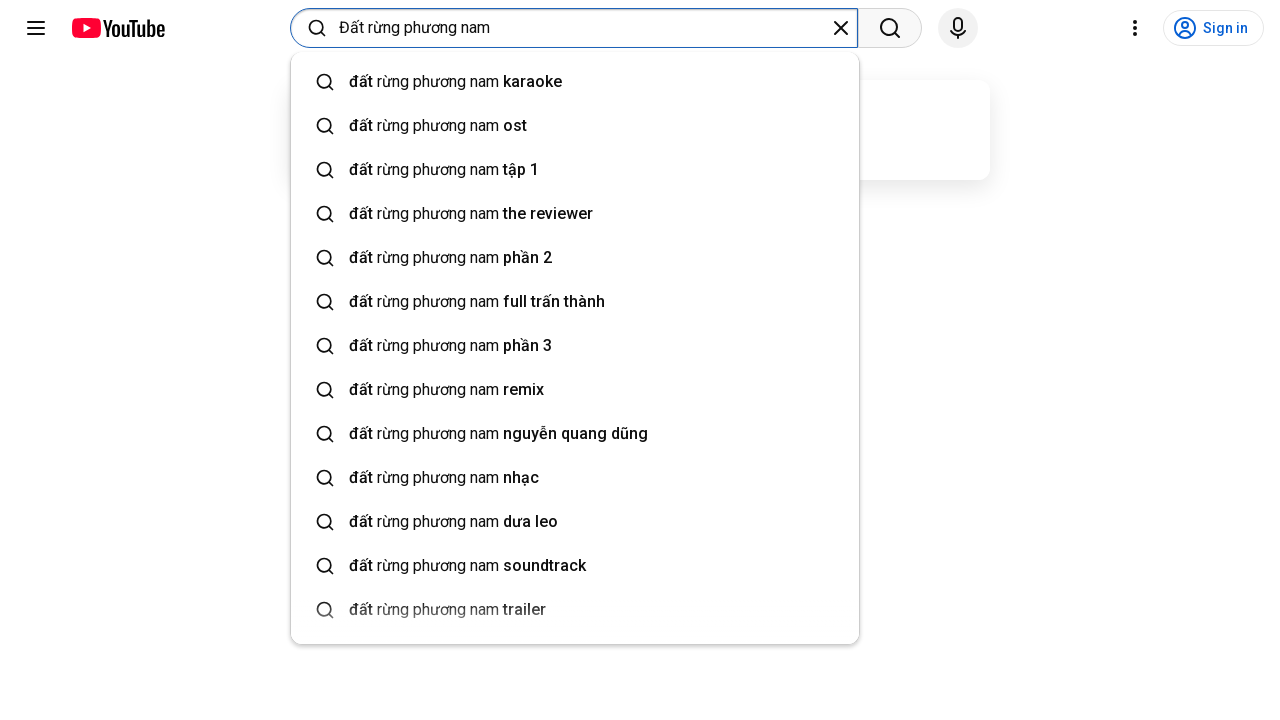

Pressed Enter to submit the search query on input[name='search_query']
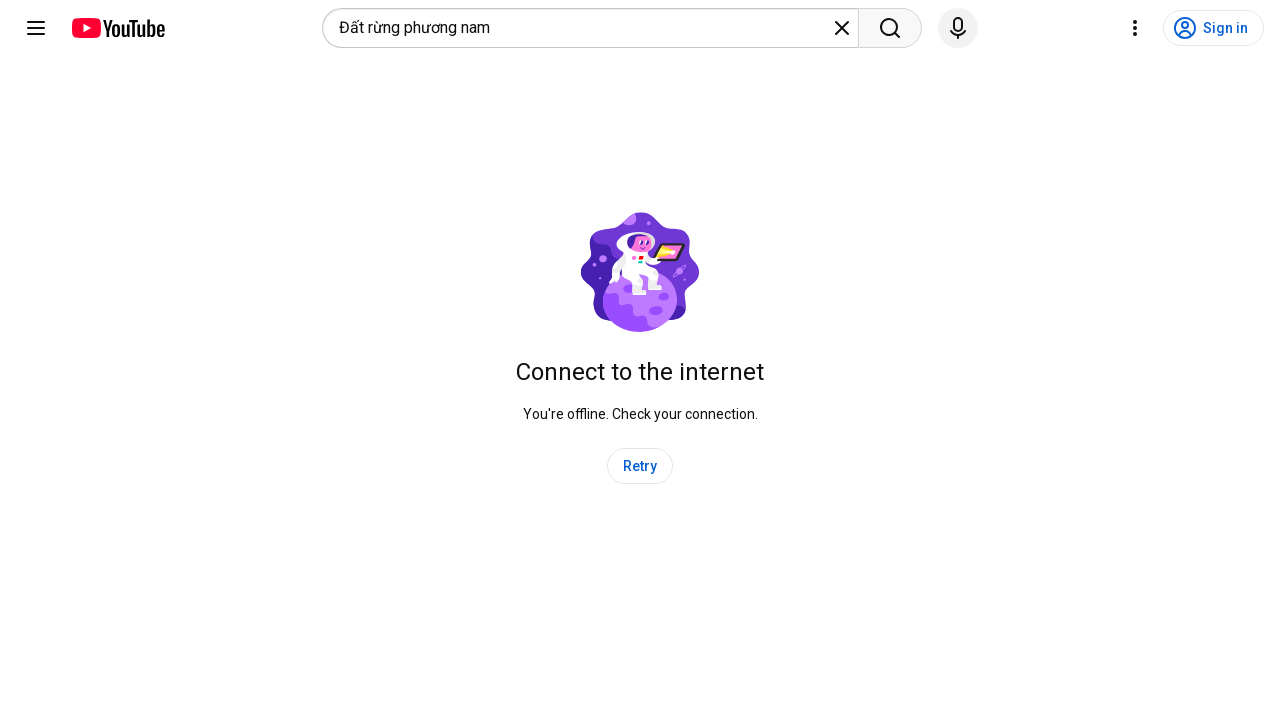

Waited for search results to load (networkidle)
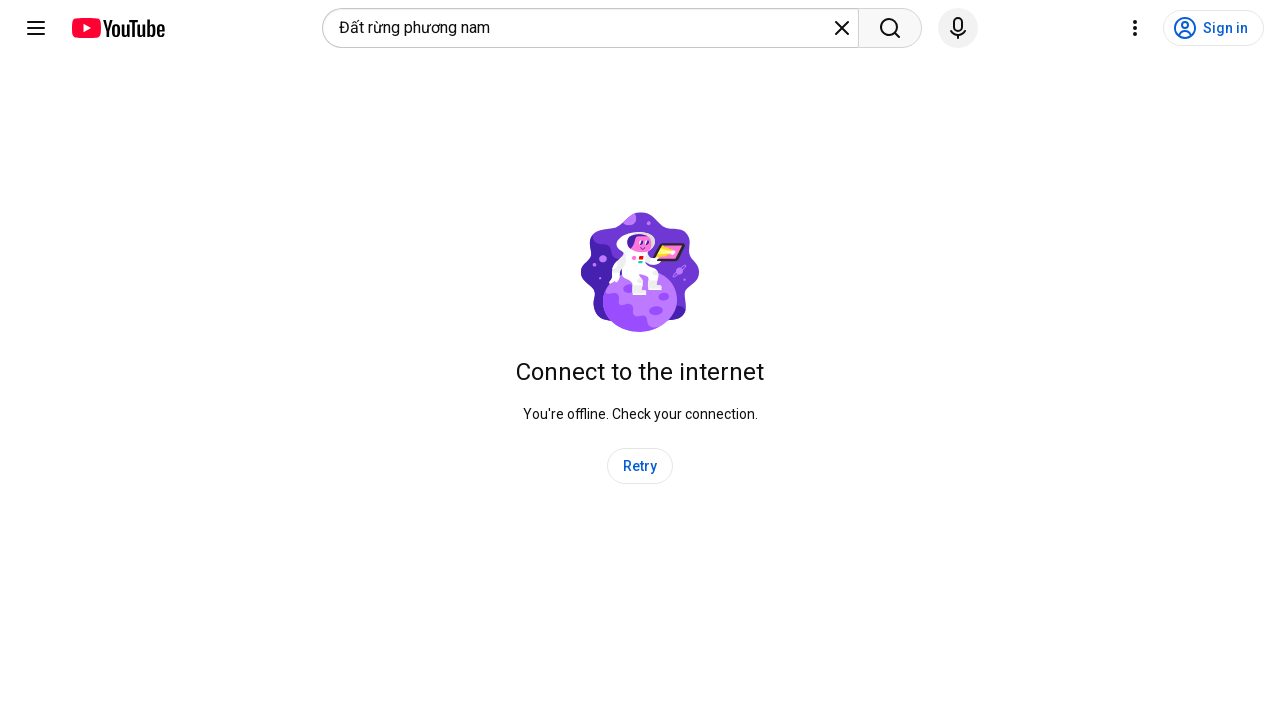

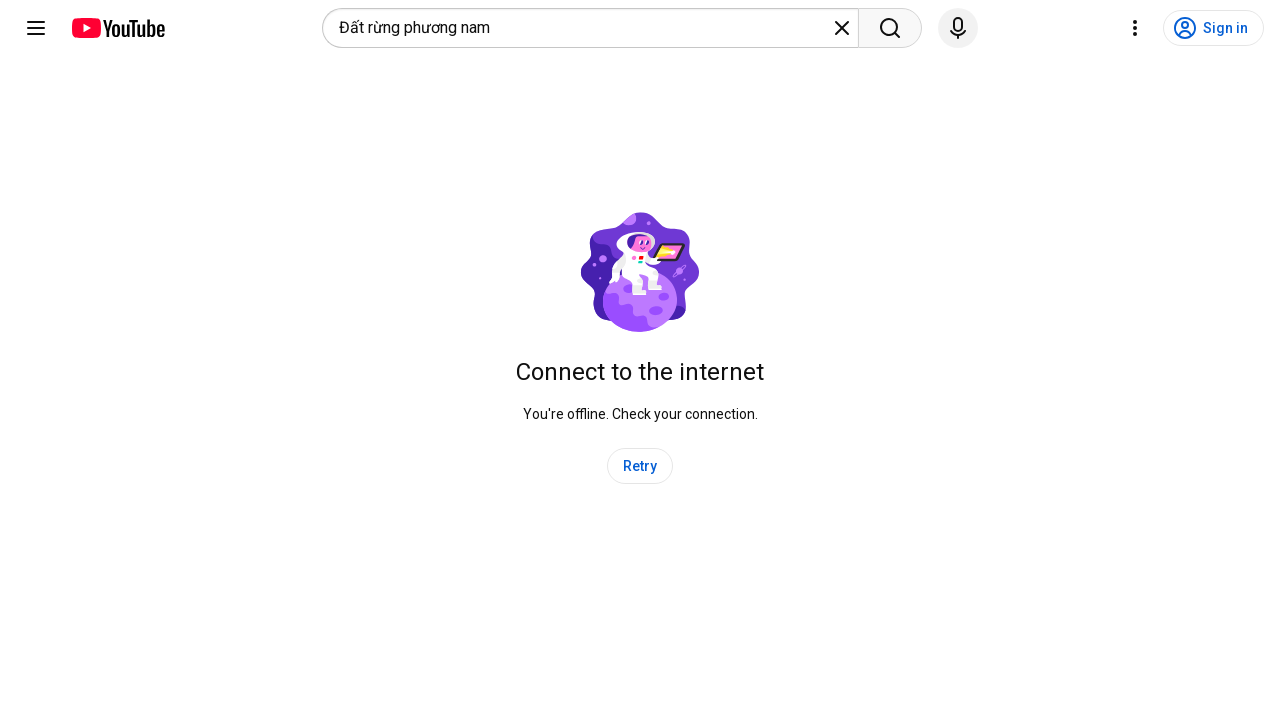